Tests checkbox functionality by clicking a checkbox to select it, verifying selection, then clicking again to deselect and verifying deselection

Starting URL: https://rahulshettyacademy.com/AutomationPractice/

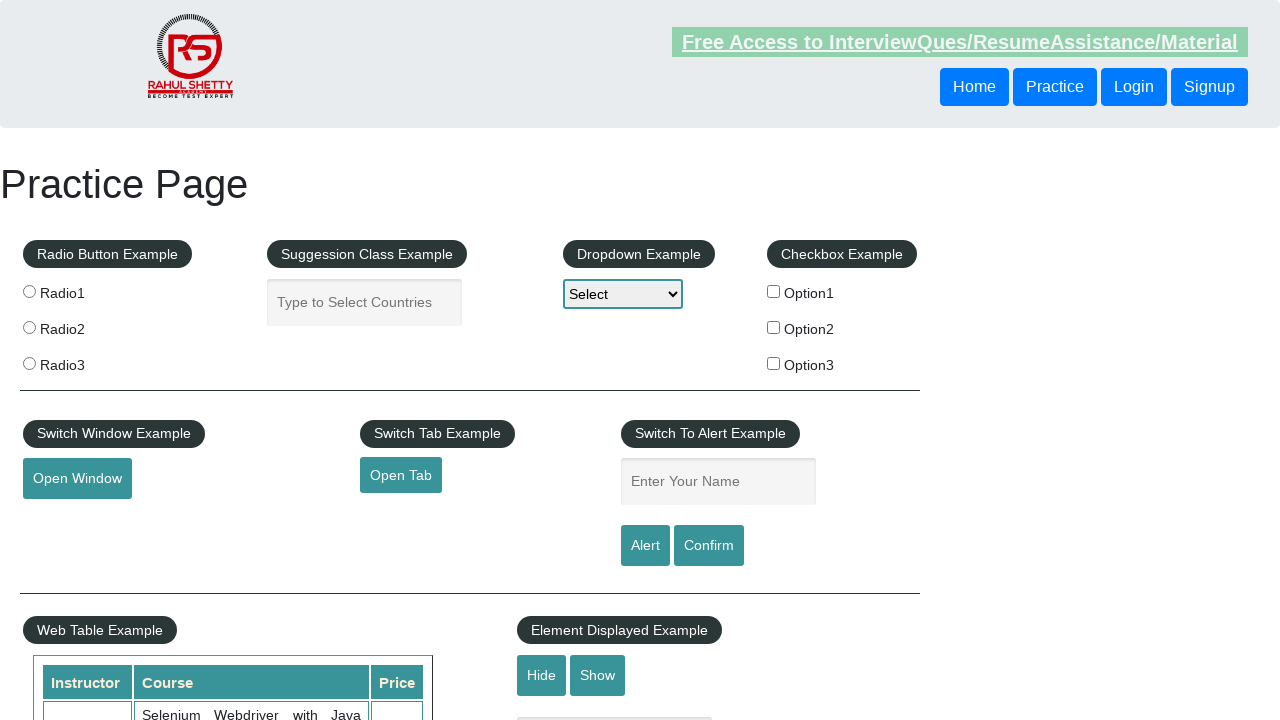

Navigated to Automation Practice page
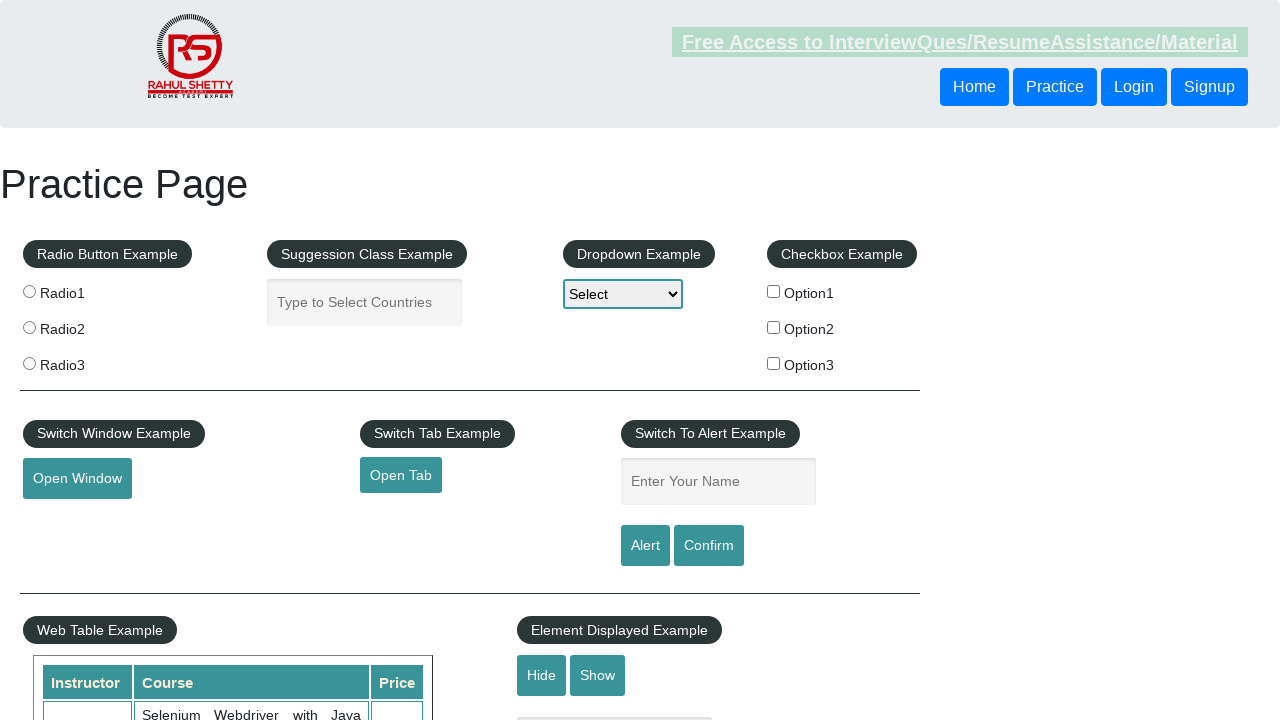

Clicked checkbox option 1 to select it at (774, 291) on input#checkBoxOption1
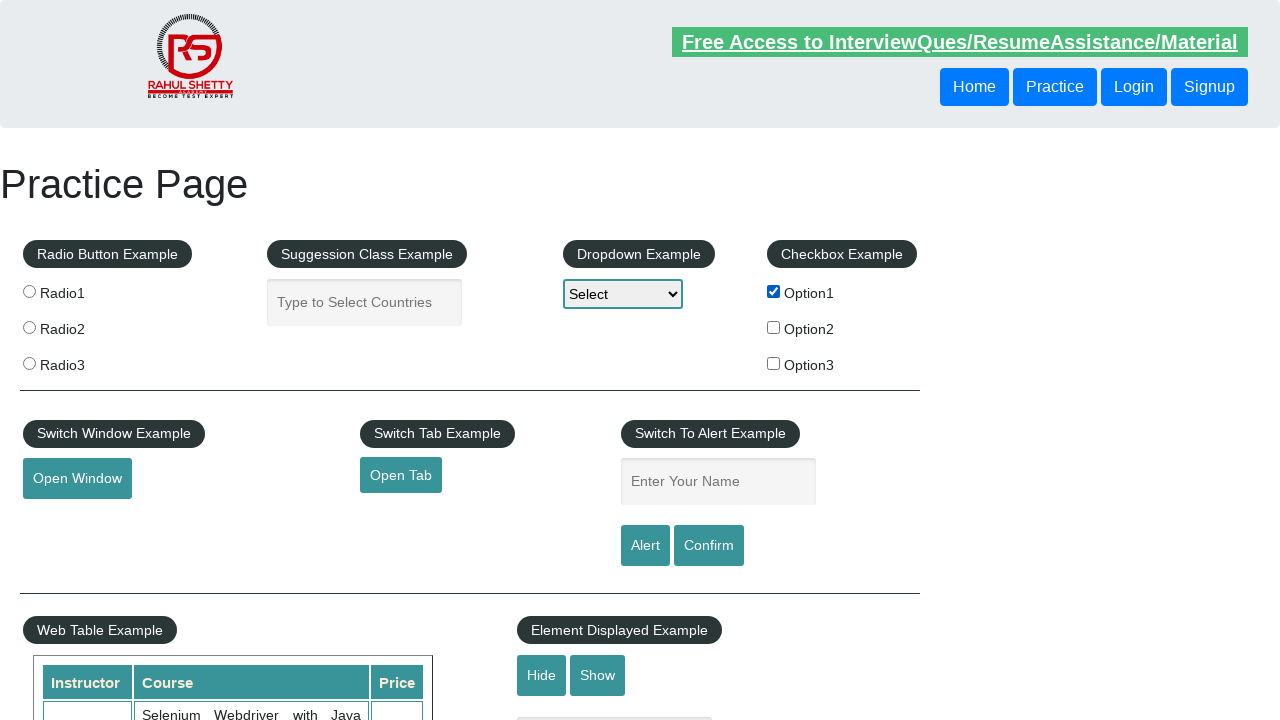

Verified checkbox option 1 is selected
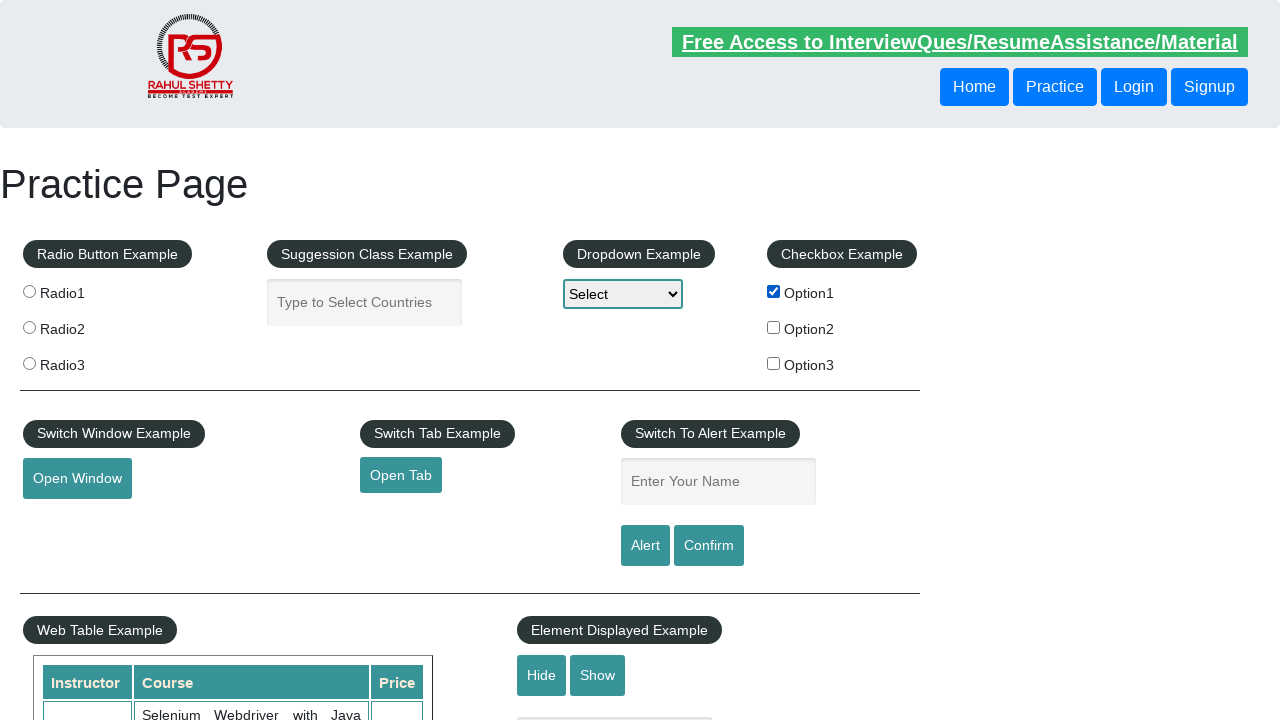

Clicked checkbox option 1 to deselect it at (774, 291) on input#checkBoxOption1
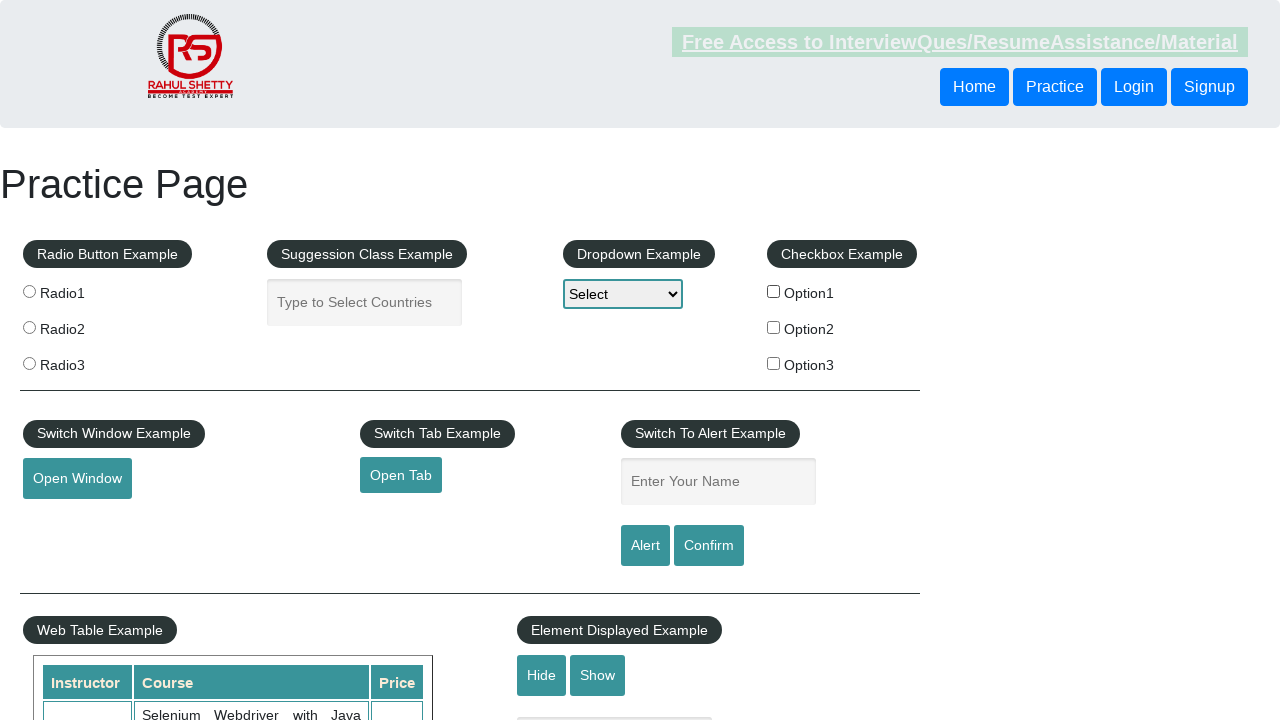

Verified checkbox option 1 is deselected
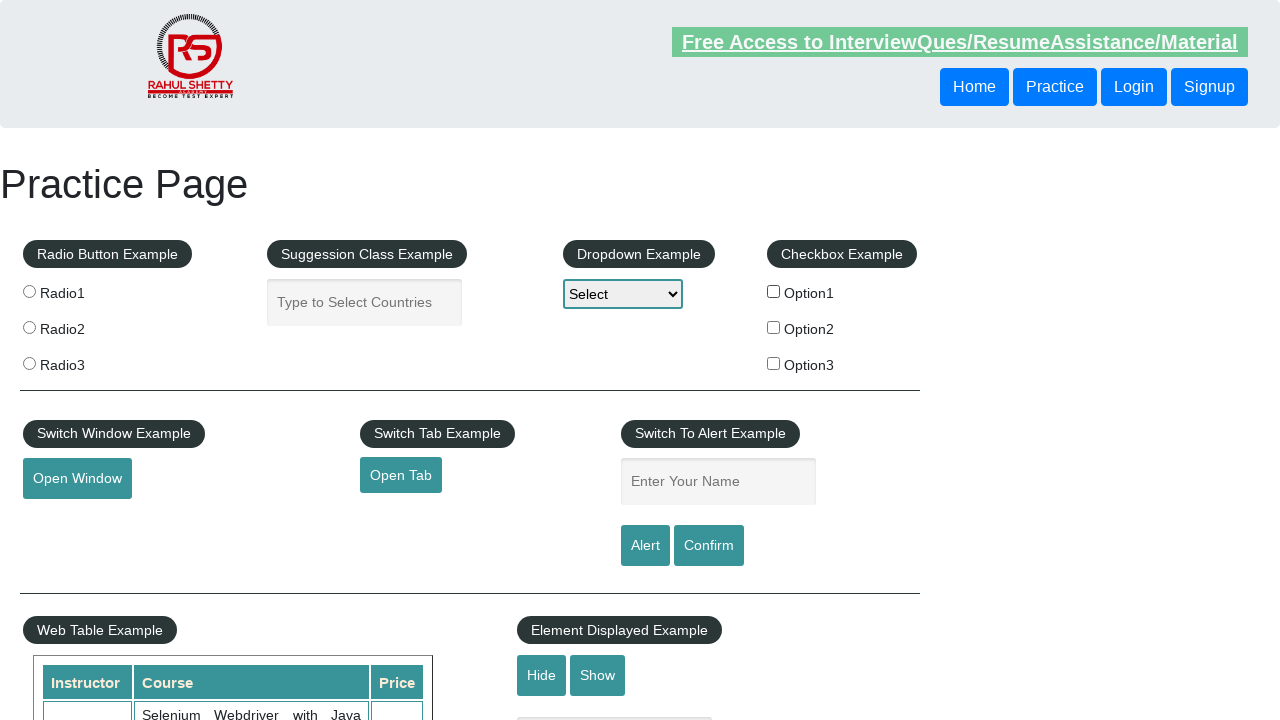

Retrieved total checkbox count: 3
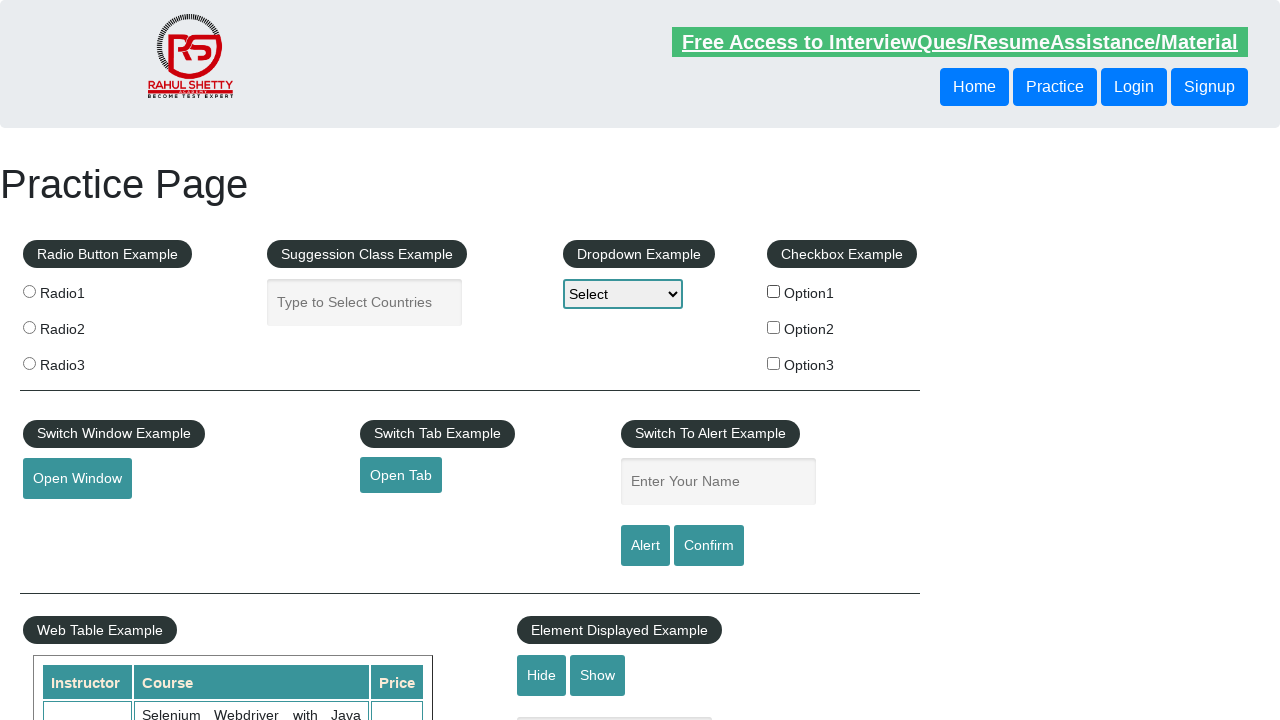

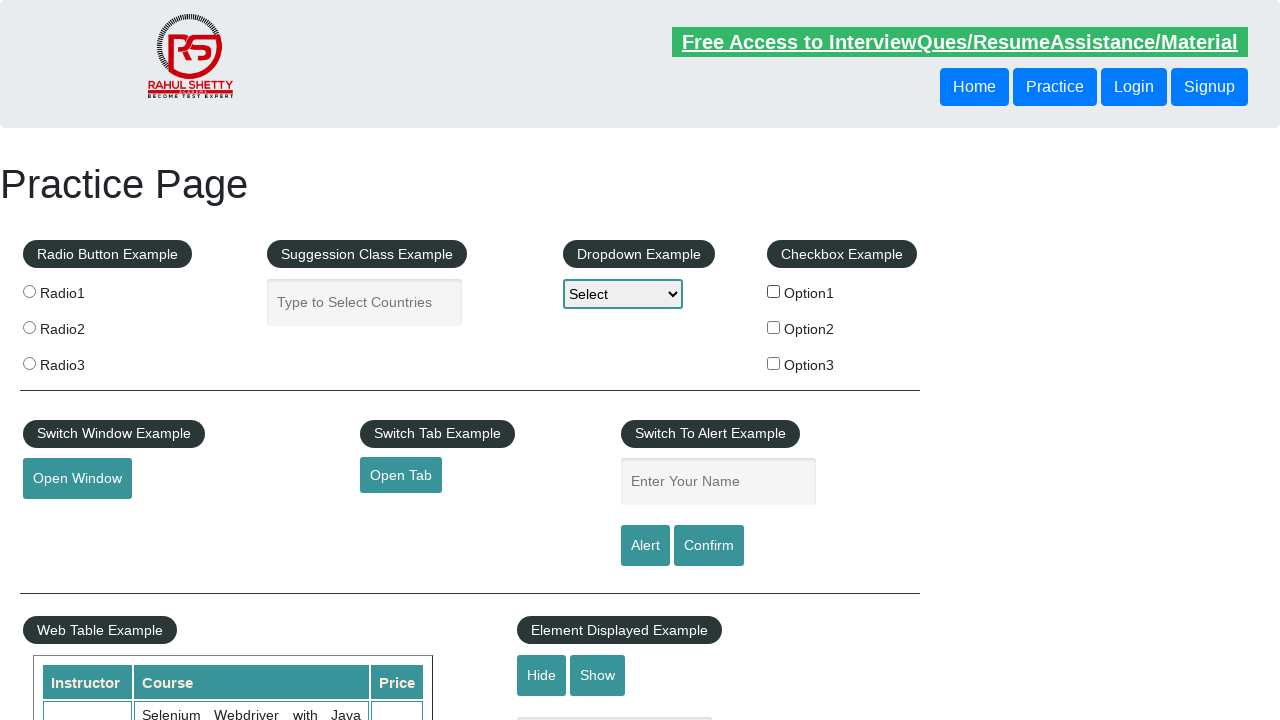